Tests dynamic control removal with explicit wait, clicking a button and verifying the success message

Starting URL: https://the-internet.herokuapp.com/dynamic_controls

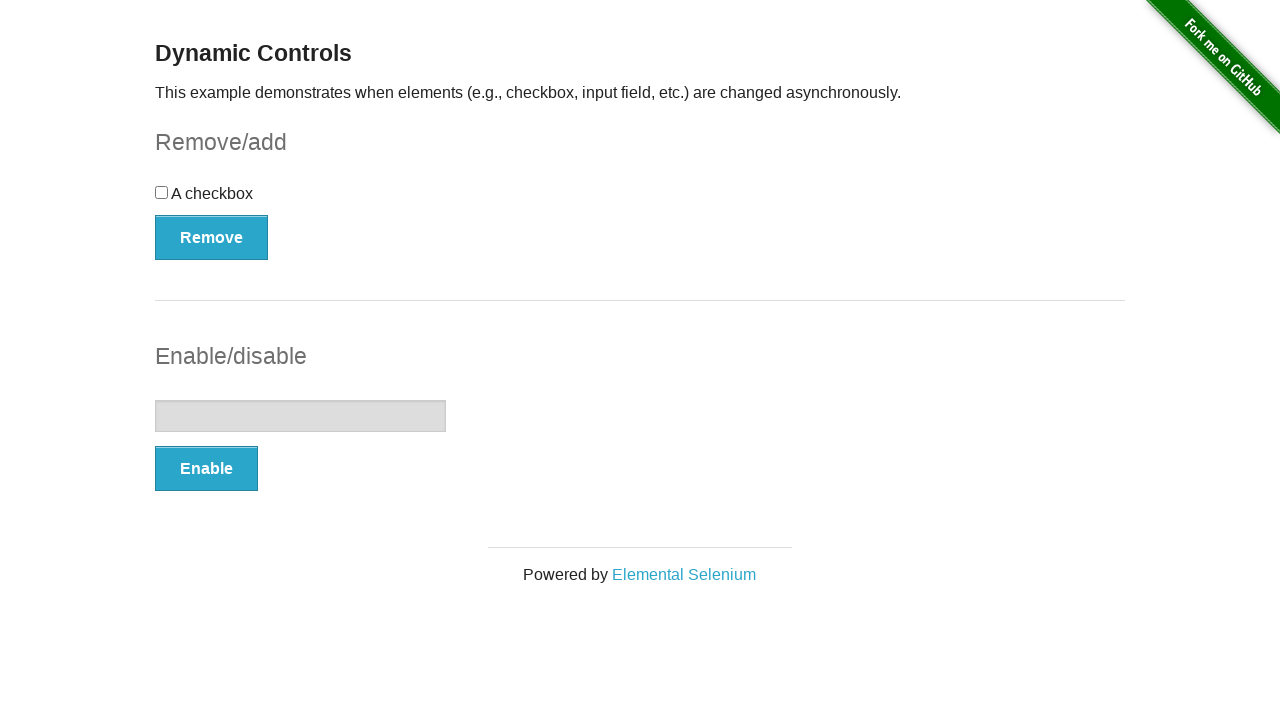

Clicked the Remove button at (212, 237) on xpath=//button[@type='button']
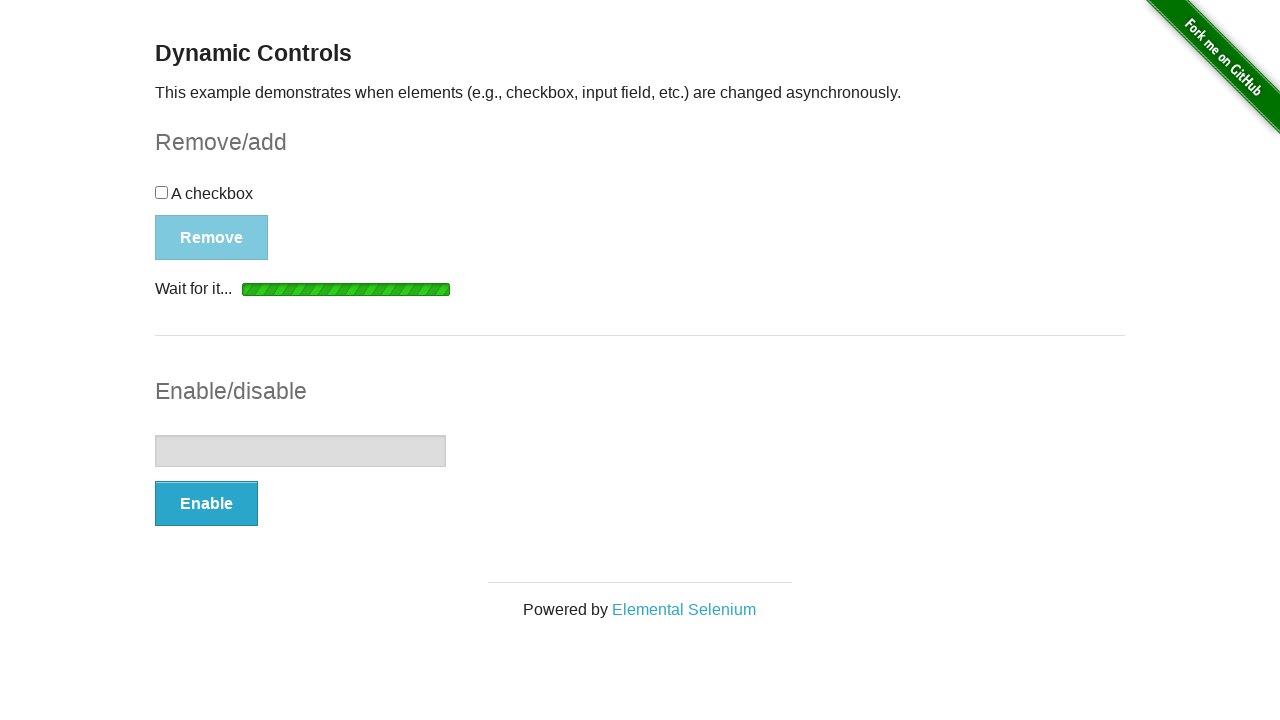

Success message appeared
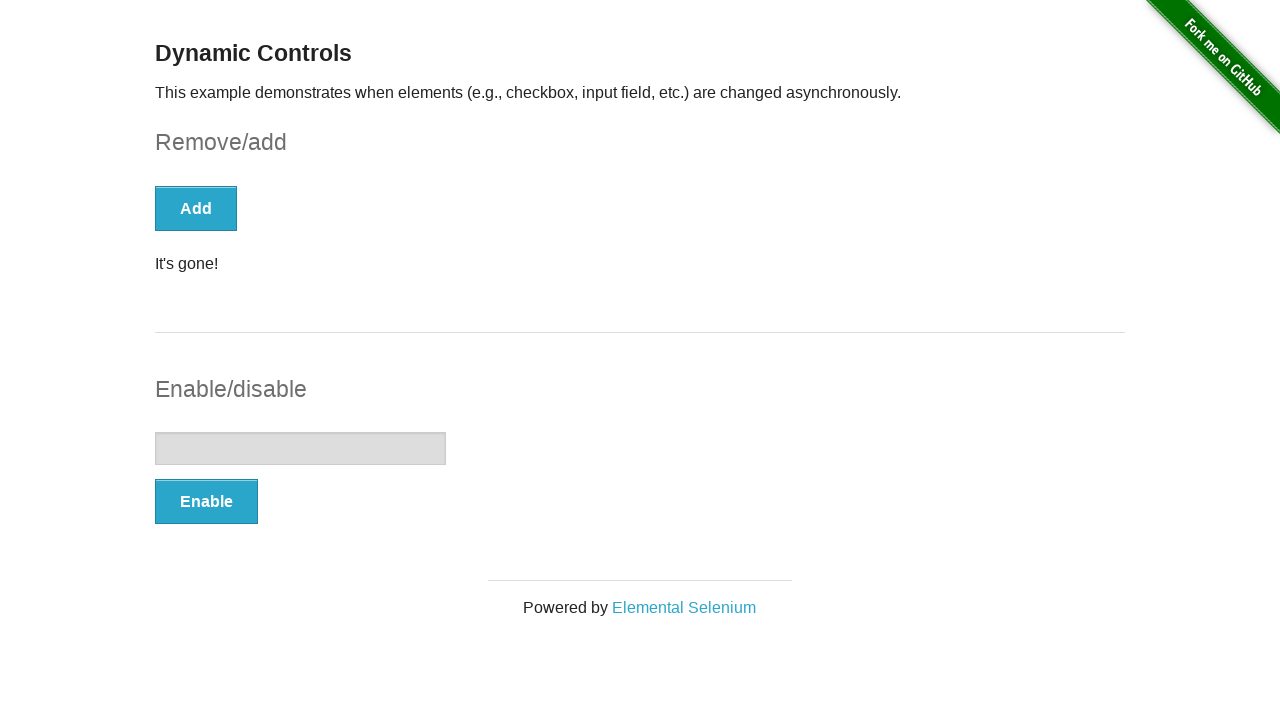

Verified success message text is 'It's gone!'
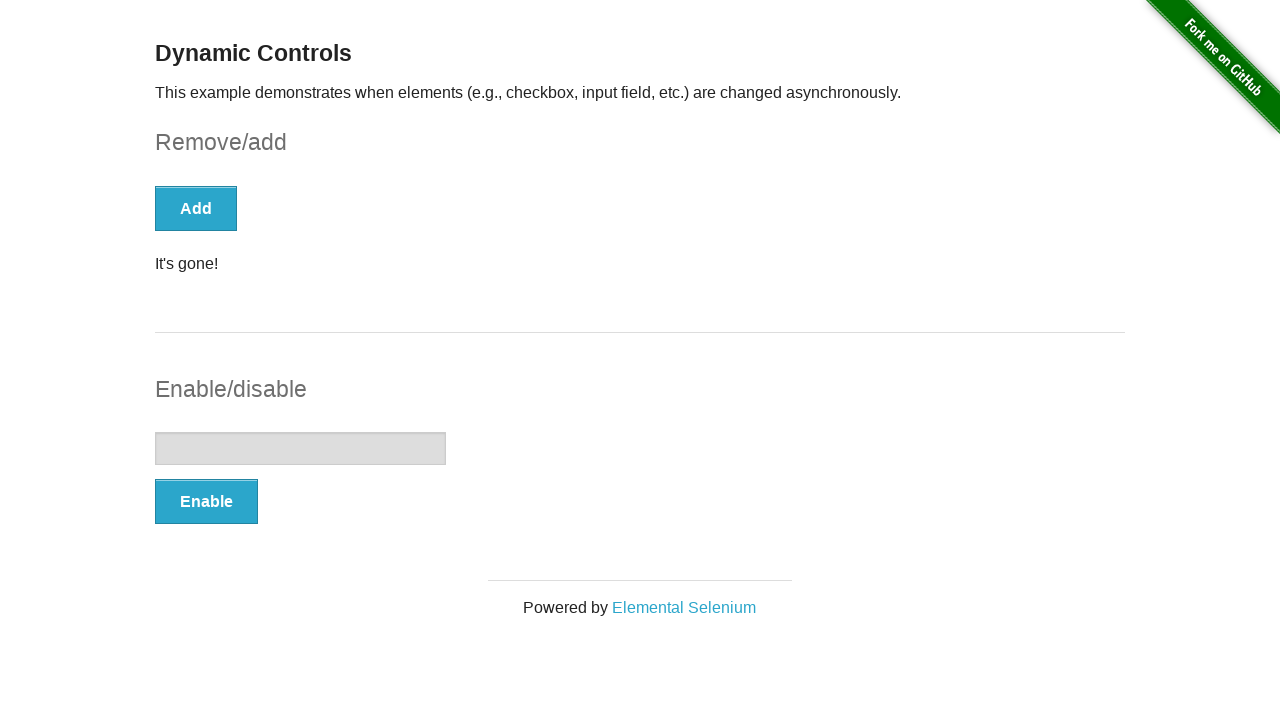

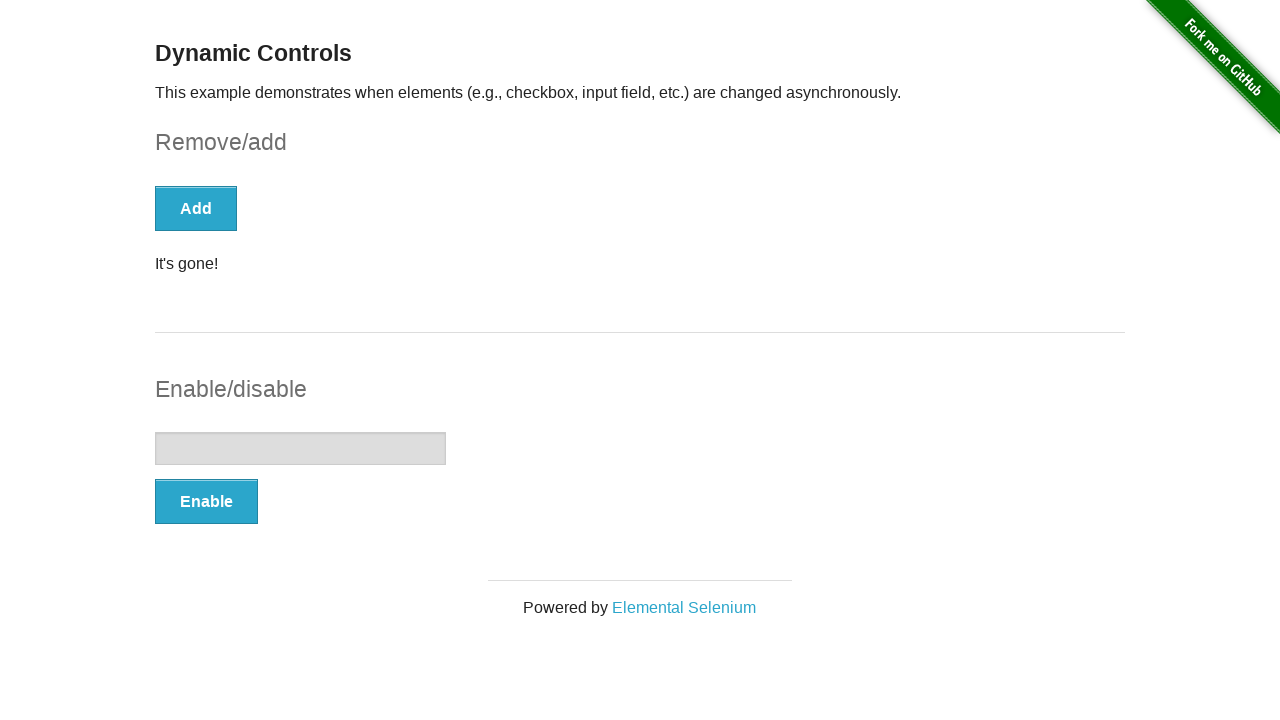